Tests completing an active task by clicking its toggle checkbox

Starting URL: https://todomvc4tasj.herokuapp.com/

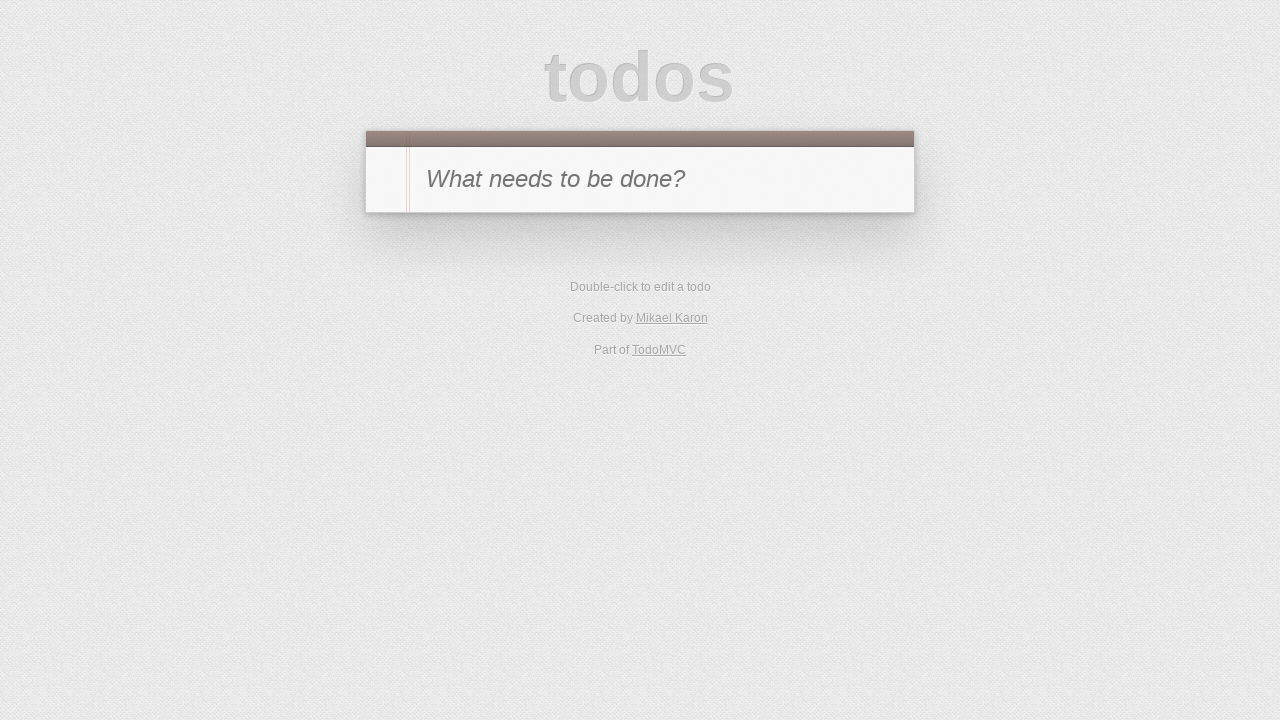

Set localStorage with one active task 'a' and one completed task 'b'
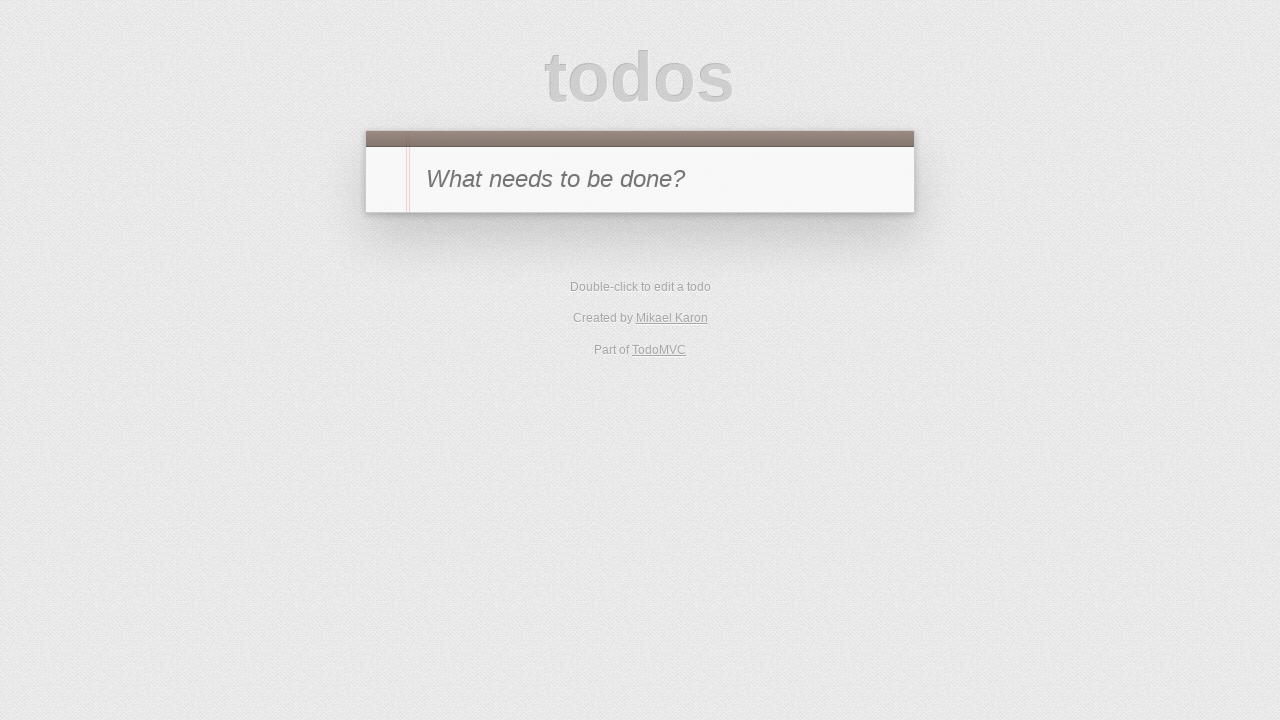

Reloaded page to apply localStorage changes
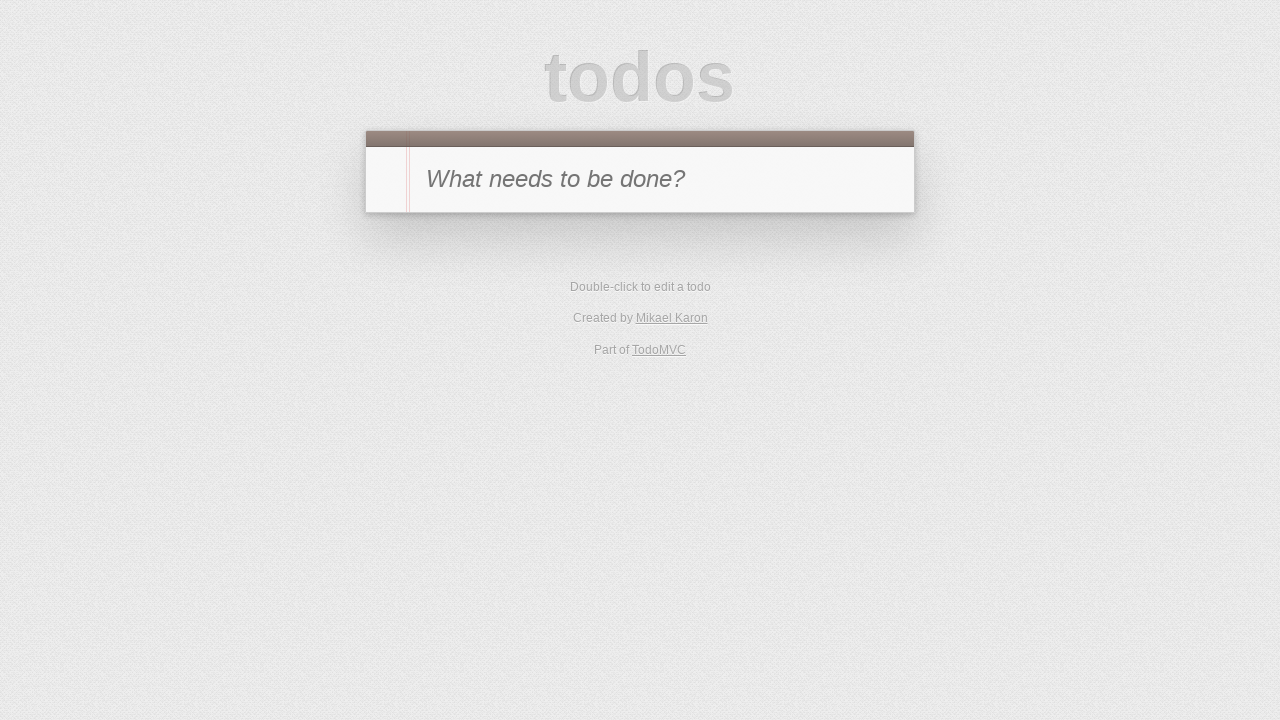

Clicked toggle checkbox to complete task 'a' at (386, 242) on #todo-list li:has-text('a') .toggle
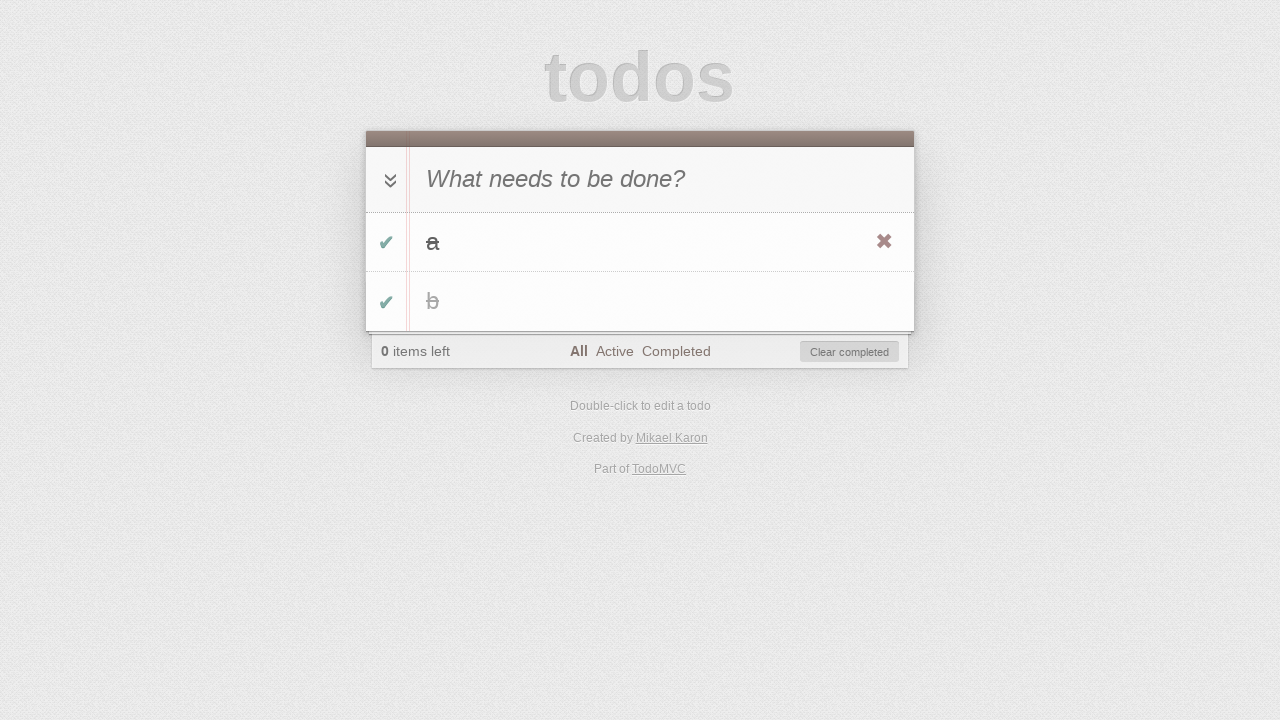

Verified items left counter shows 0
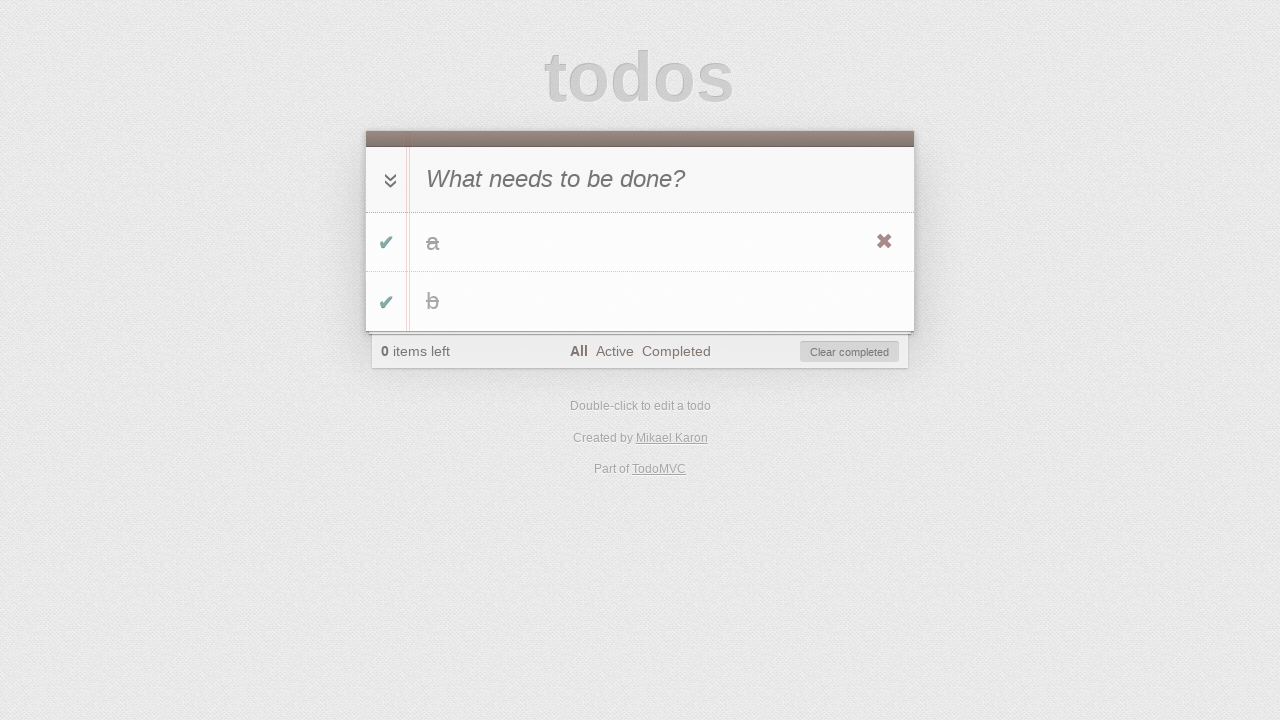

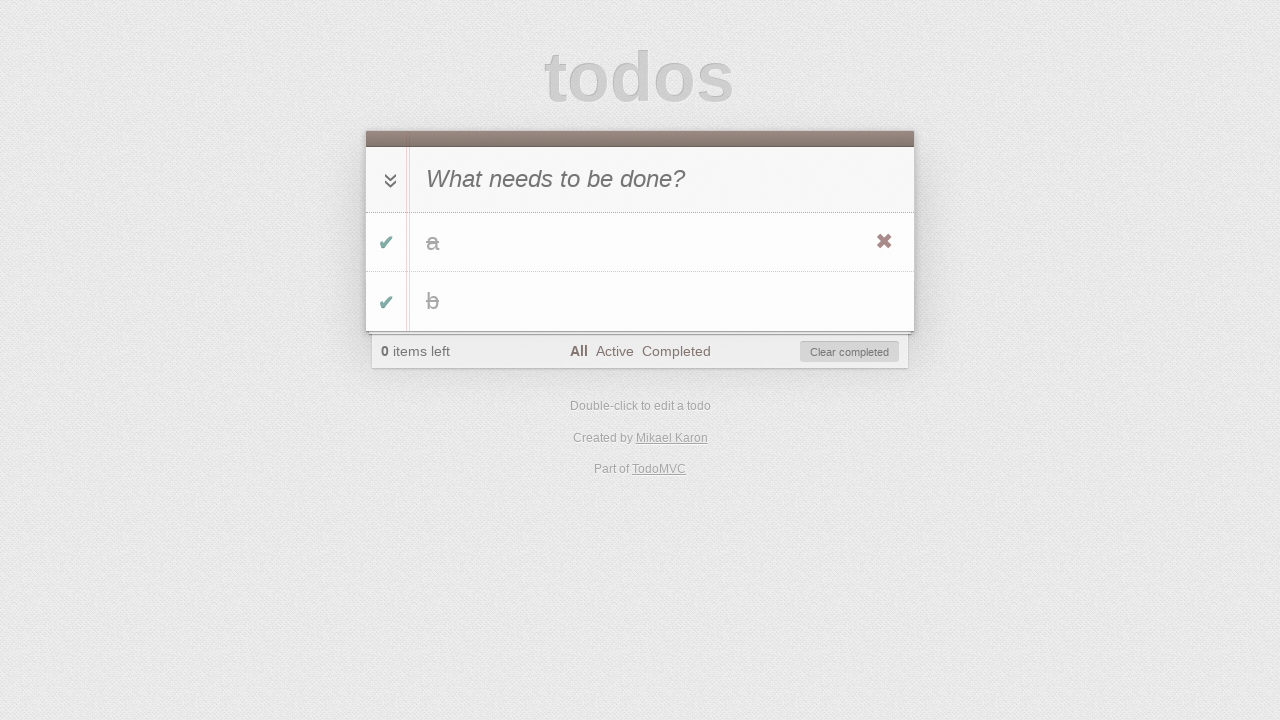